Tests that a todo item is removed when edited to an empty string

Starting URL: https://demo.playwright.dev/todomvc

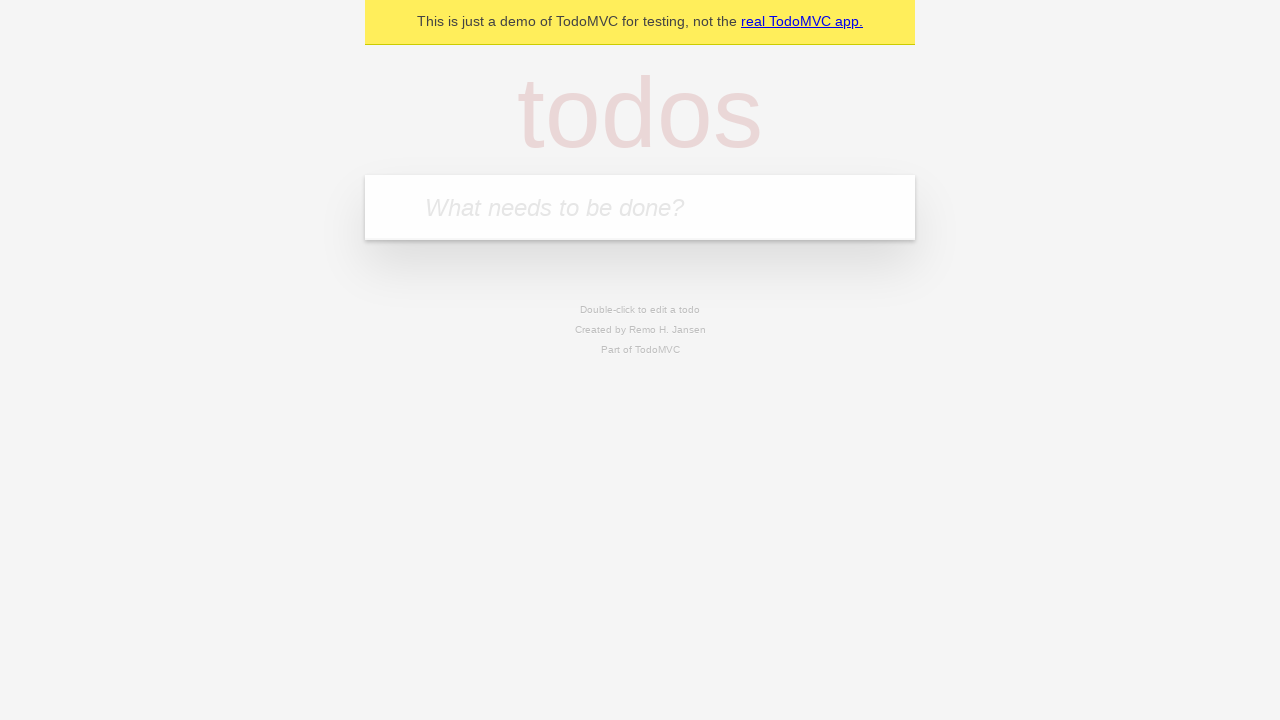

Filled todo input with 'buy some cheese' on internal:attr=[placeholder="What needs to be done?"i]
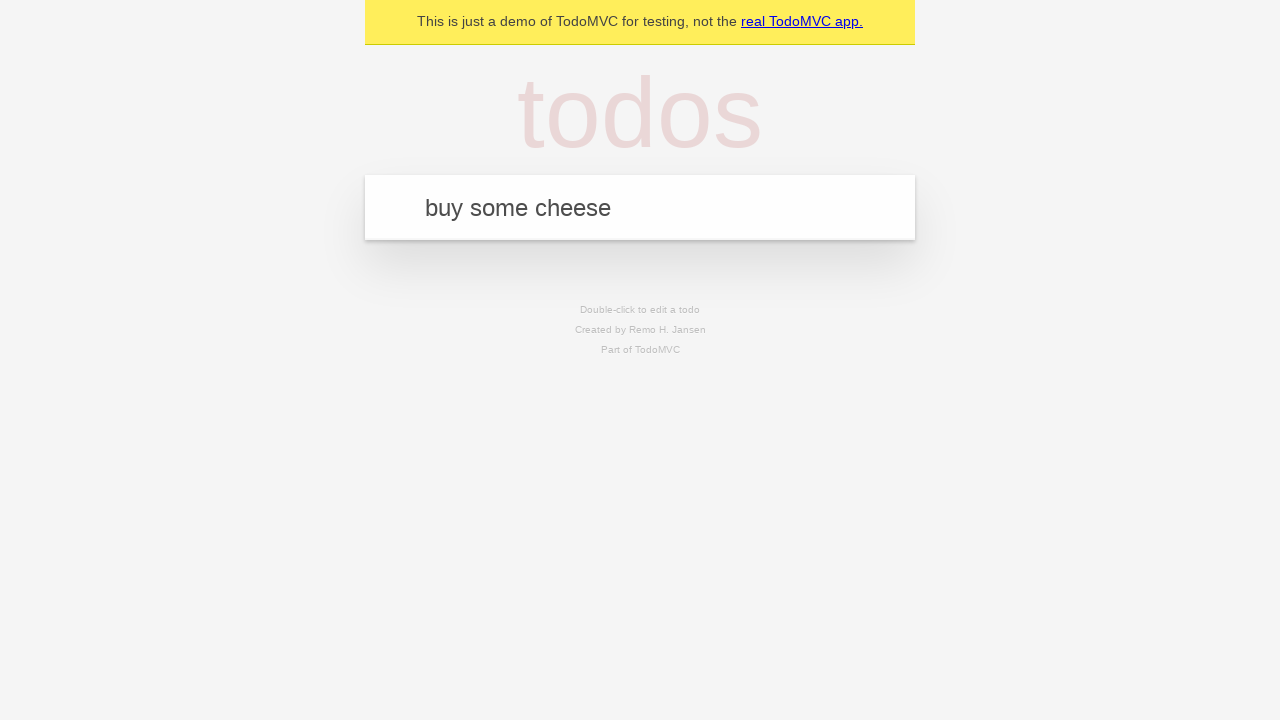

Pressed Enter to create first todo on internal:attr=[placeholder="What needs to be done?"i]
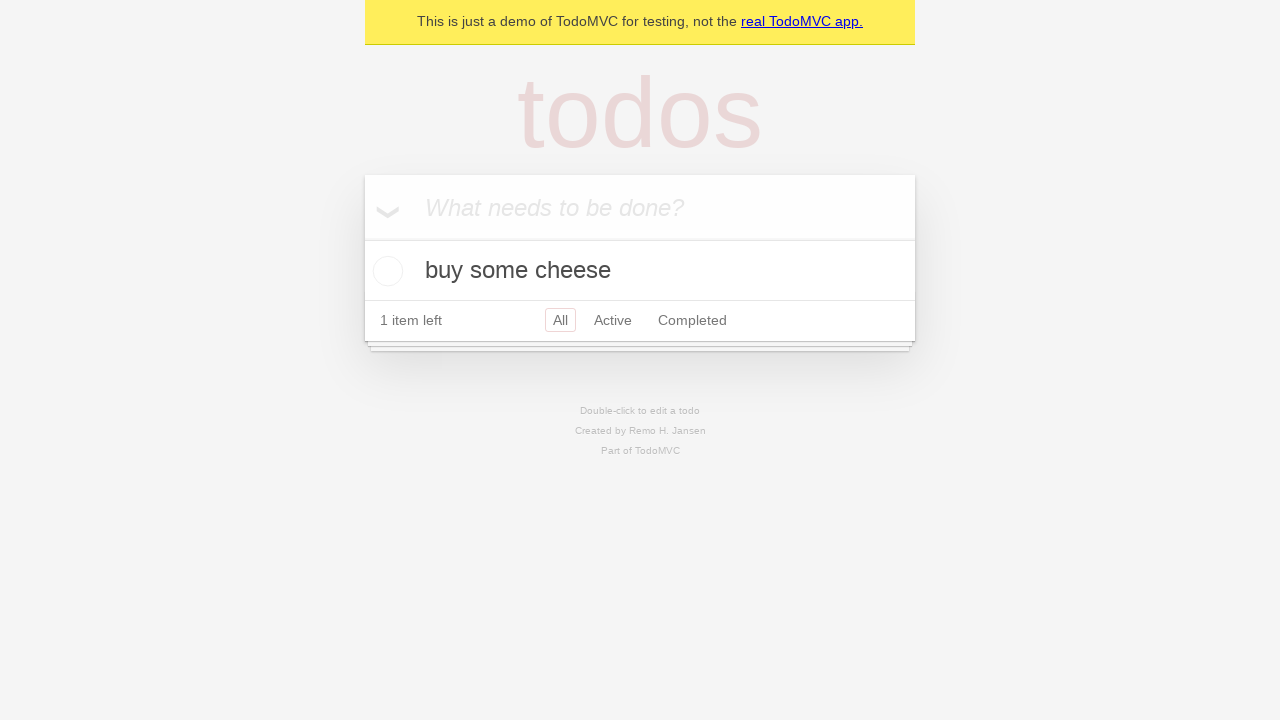

Filled todo input with 'feed the cat' on internal:attr=[placeholder="What needs to be done?"i]
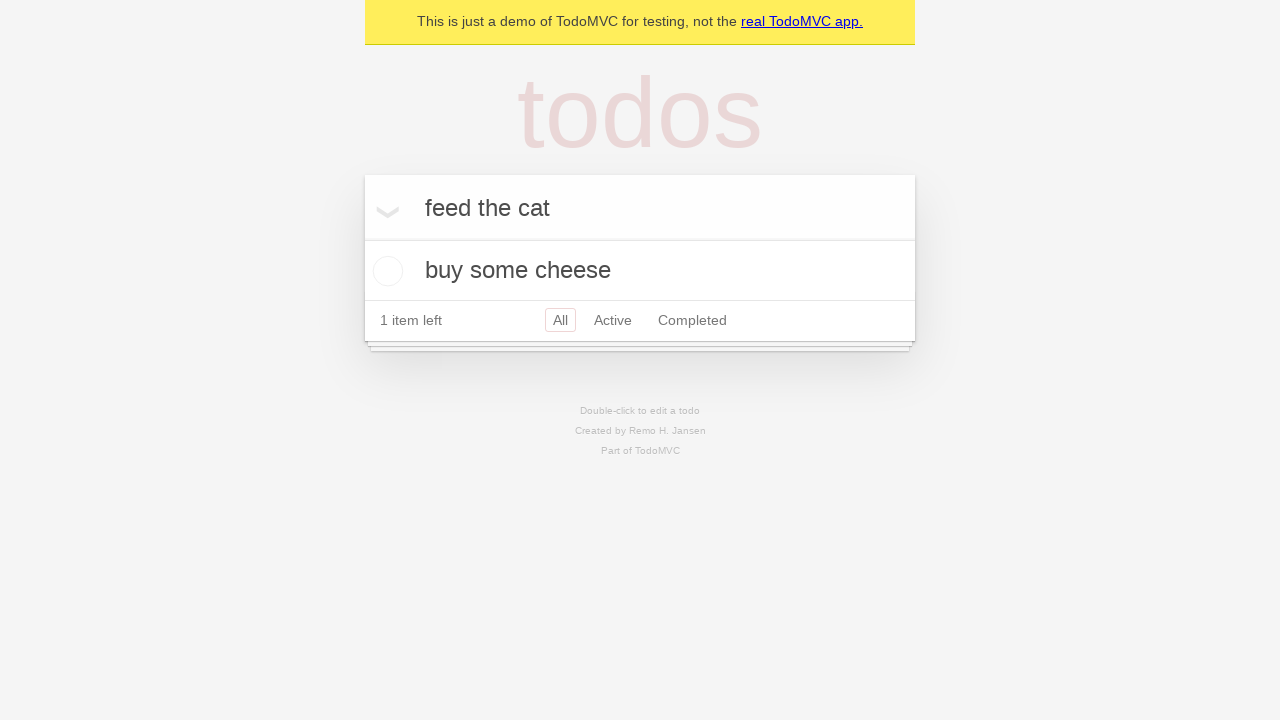

Pressed Enter to create second todo on internal:attr=[placeholder="What needs to be done?"i]
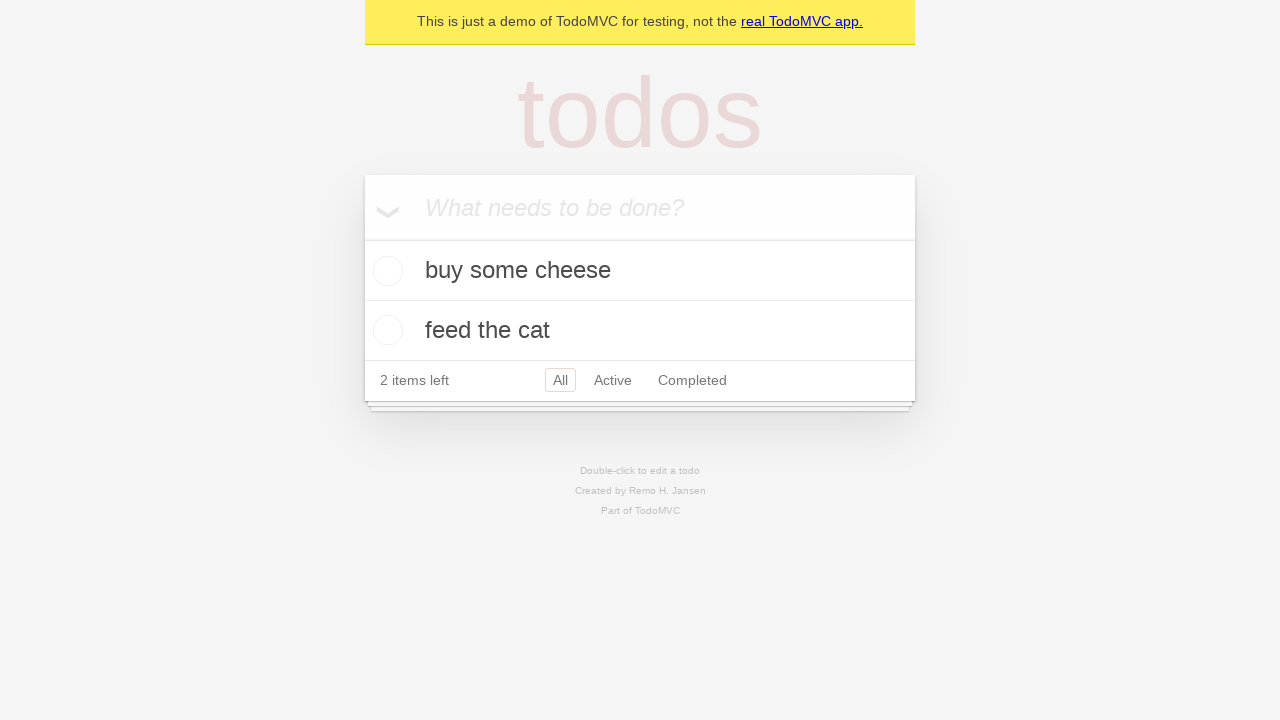

Filled todo input with 'book a doctors appointment' on internal:attr=[placeholder="What needs to be done?"i]
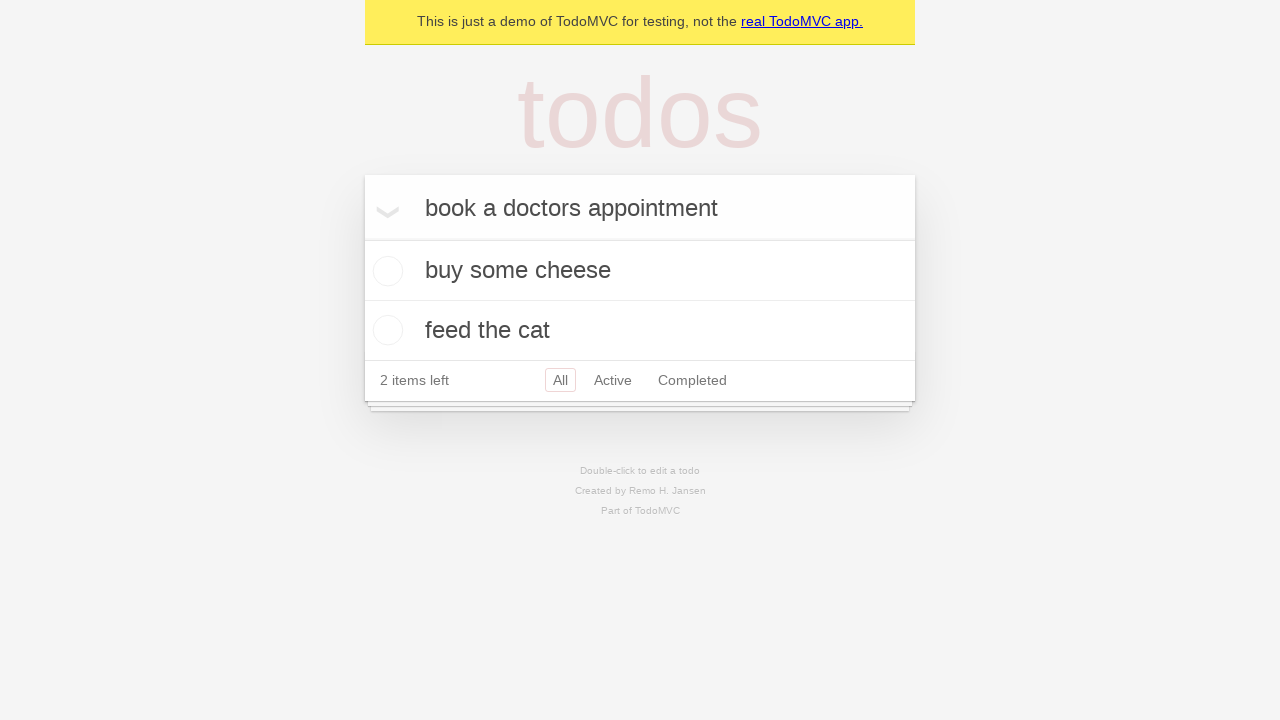

Pressed Enter to create third todo on internal:attr=[placeholder="What needs to be done?"i]
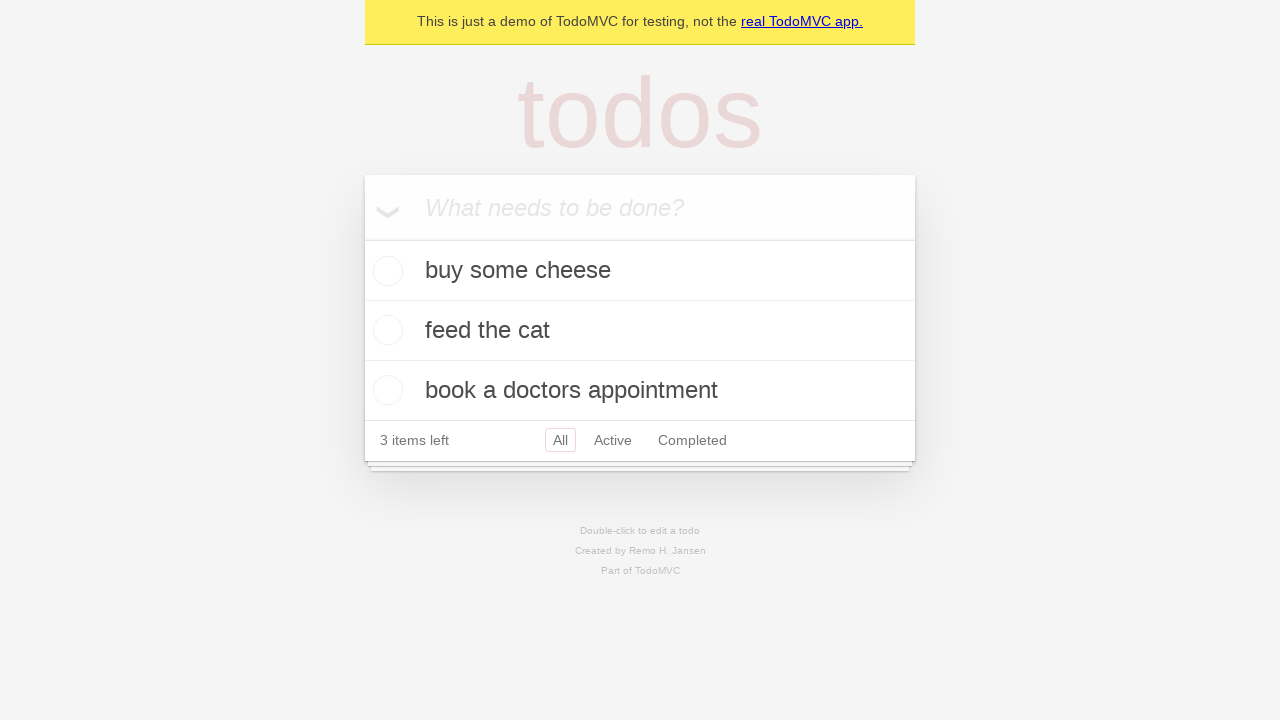

Double-clicked second todo item to enter edit mode at (640, 331) on internal:testid=[data-testid="todo-item"s] >> nth=1
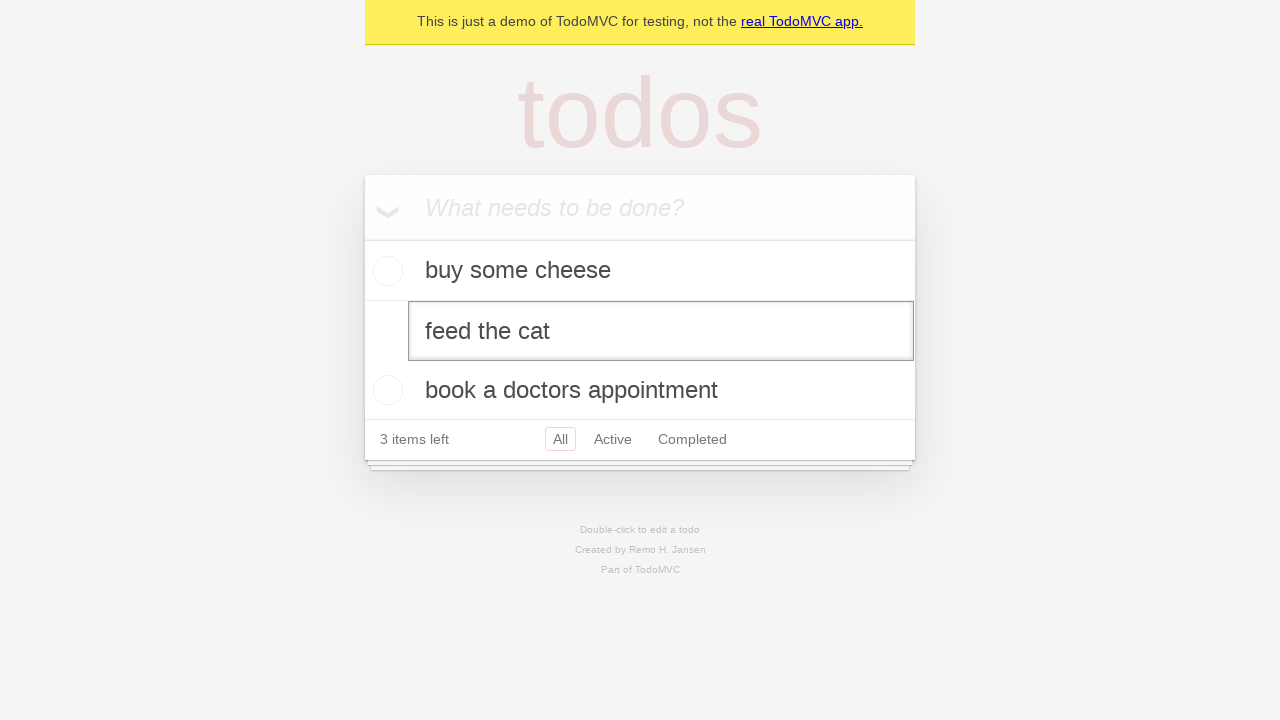

Cleared the text in the edit field on internal:testid=[data-testid="todo-item"s] >> nth=1 >> internal:role=textbox[nam
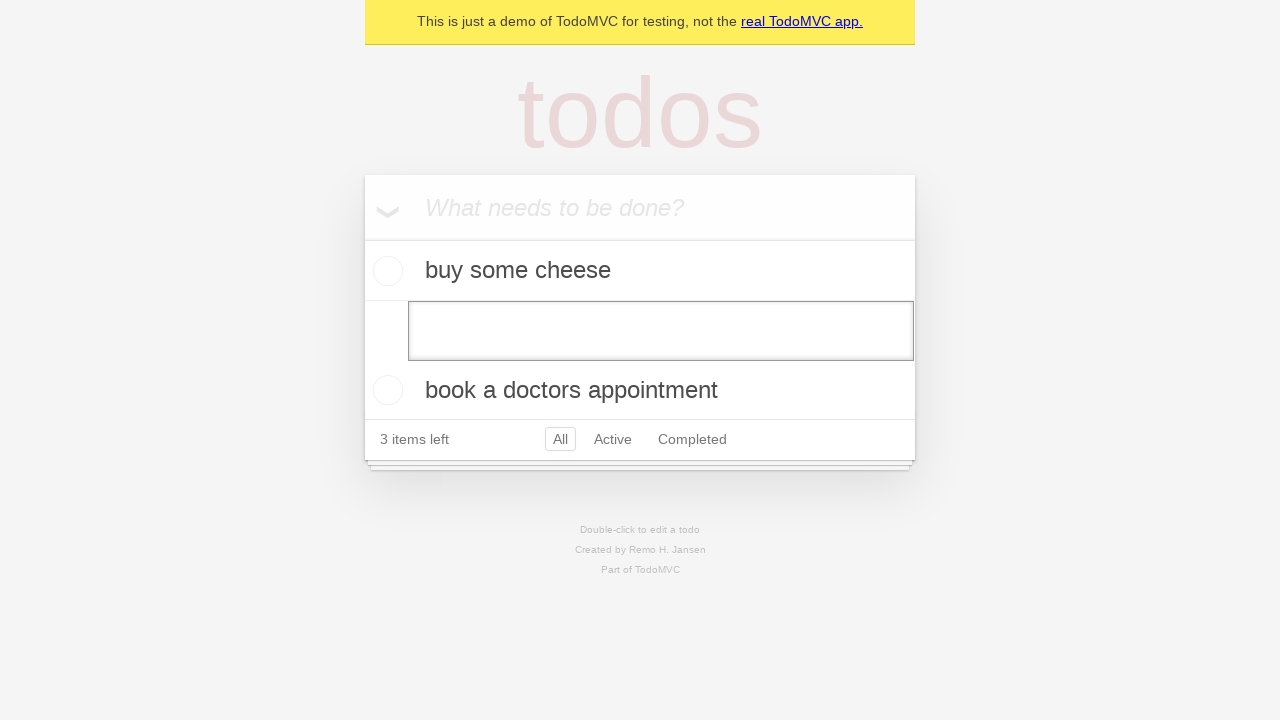

Pressed Enter to save empty text, removing the todo item on internal:testid=[data-testid="todo-item"s] >> nth=1 >> internal:role=textbox[nam
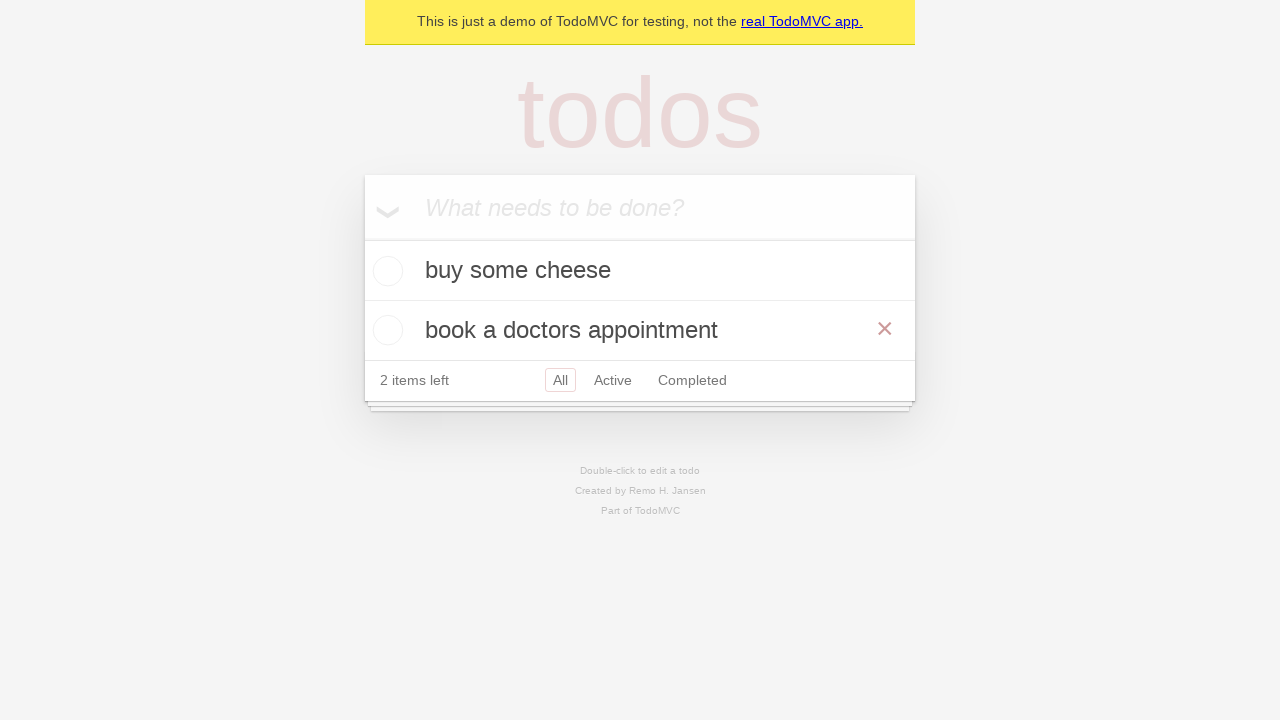

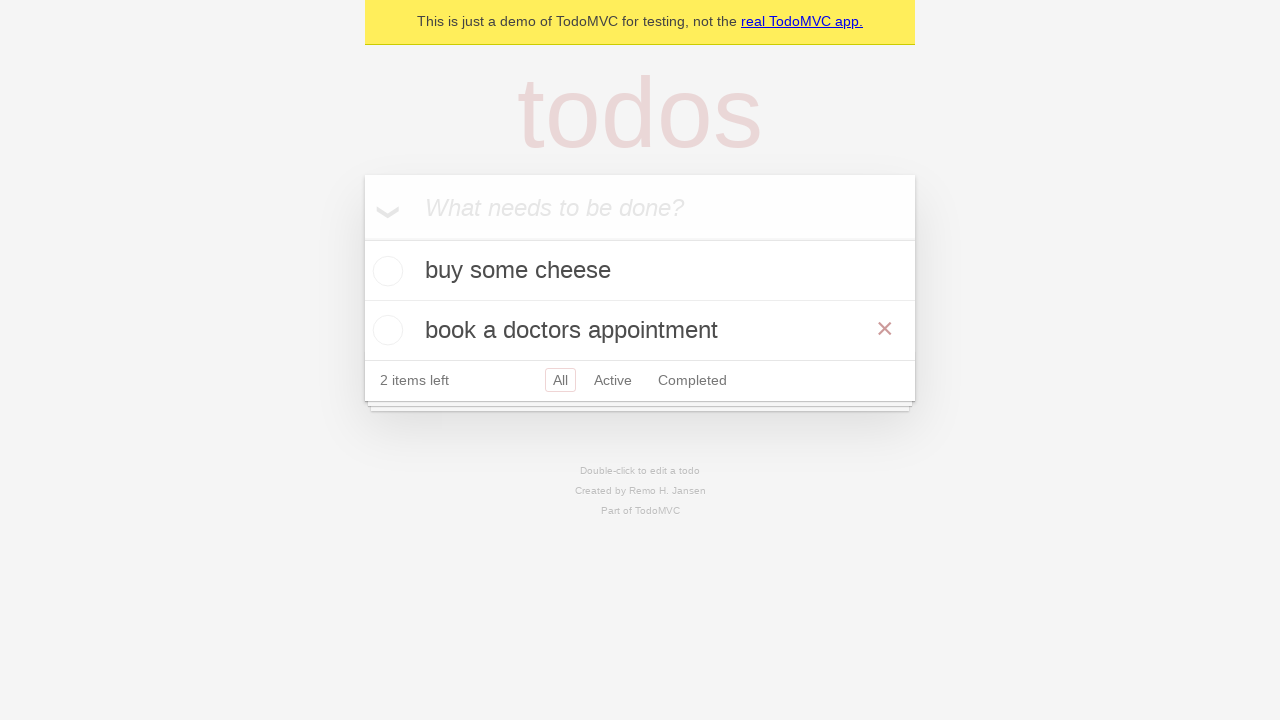